Tests dropdown selection functionality by selecting year, month, and day using different selection methods (index, value, and visible text)

Starting URL: https://testcenter.techproeducation.com/index.php?page=dropdown

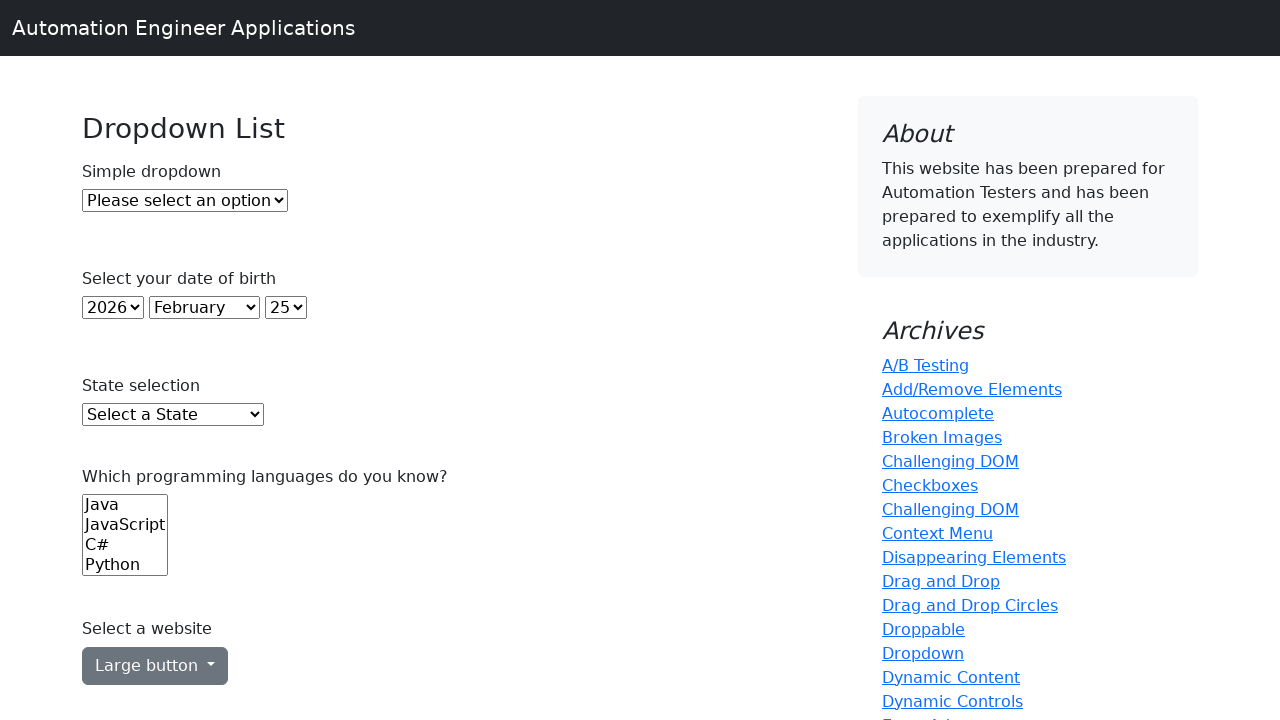

Navigated to dropdown test page
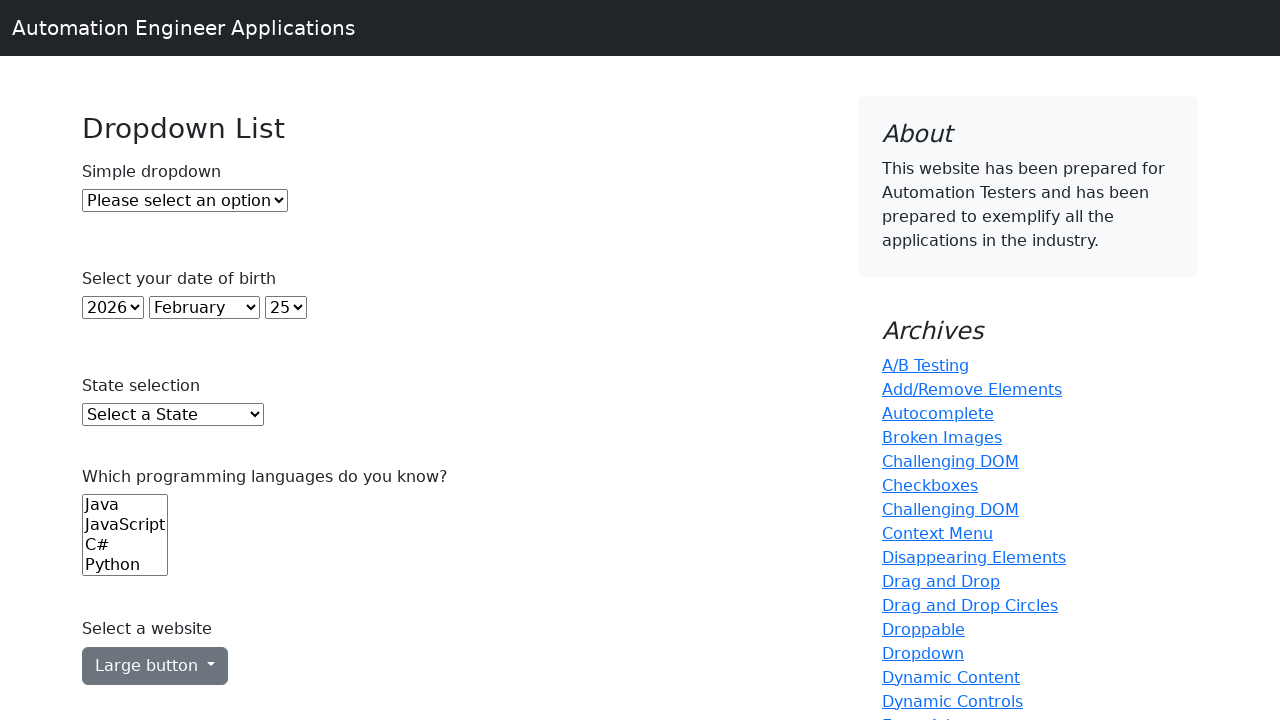

Selected year dropdown option at index 5 on select#year
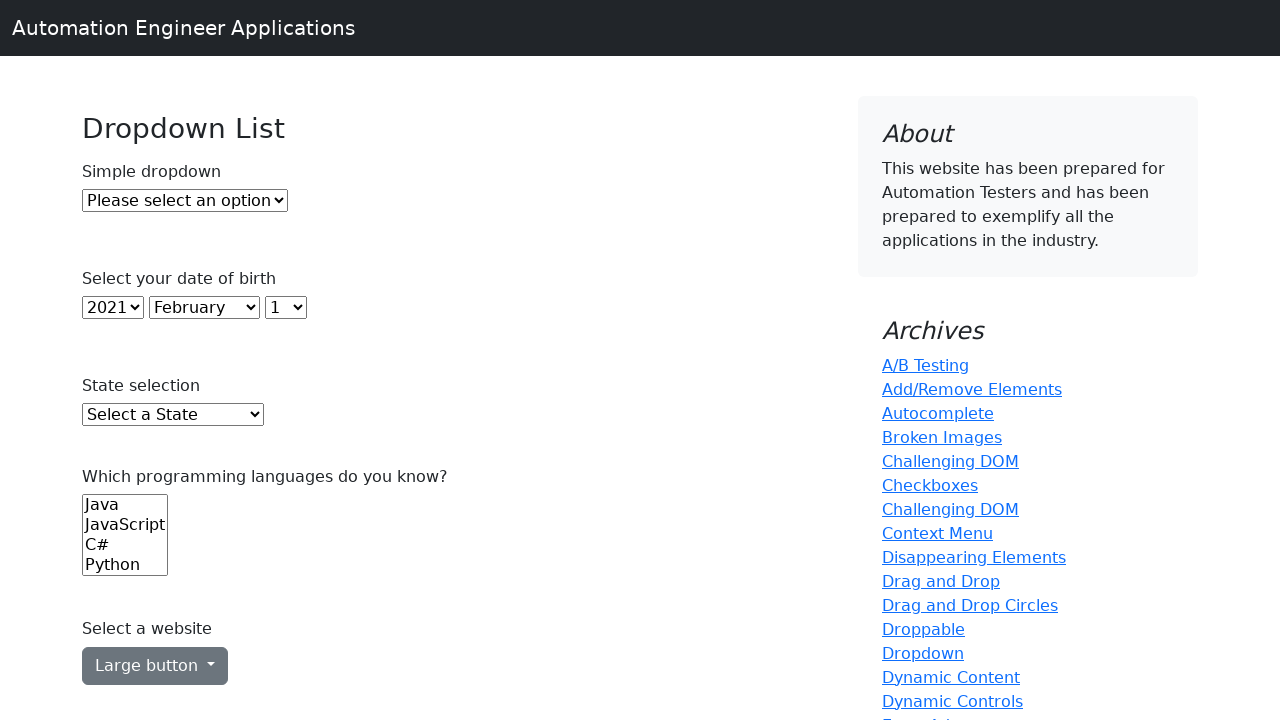

Selected month dropdown with value '4' (April) on select#month
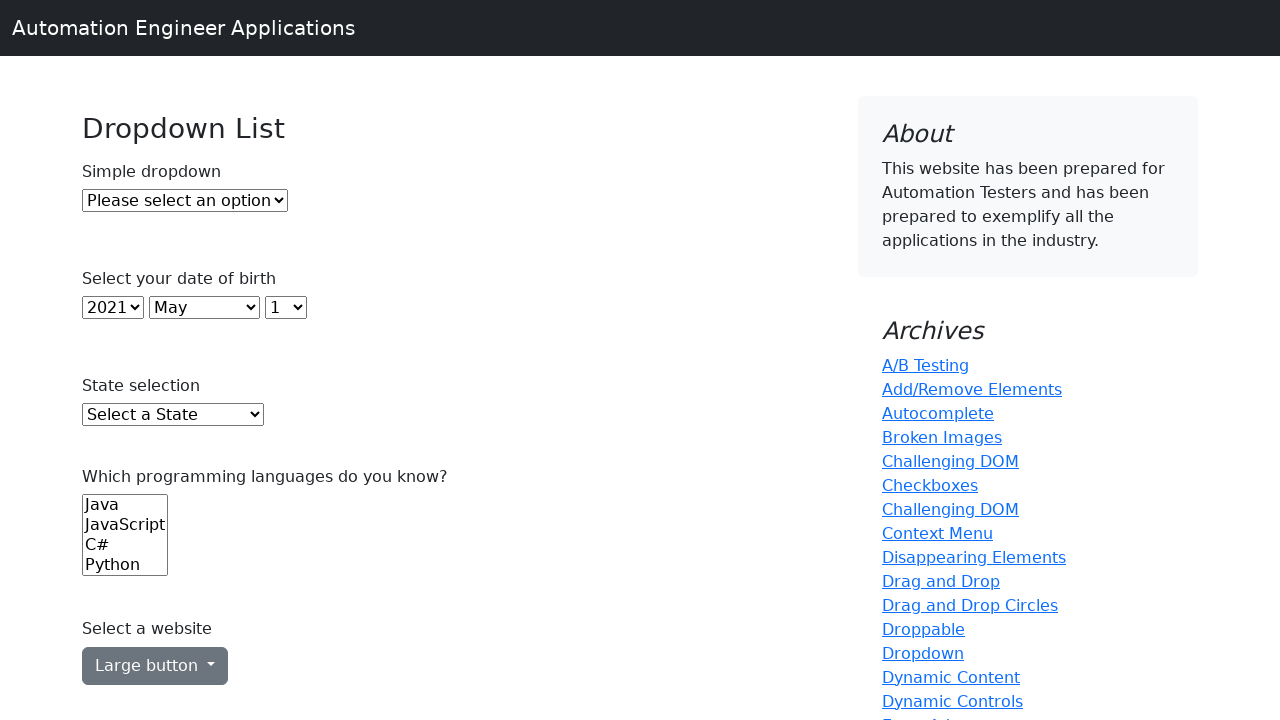

Selected day dropdown with visible text '26' on select#day
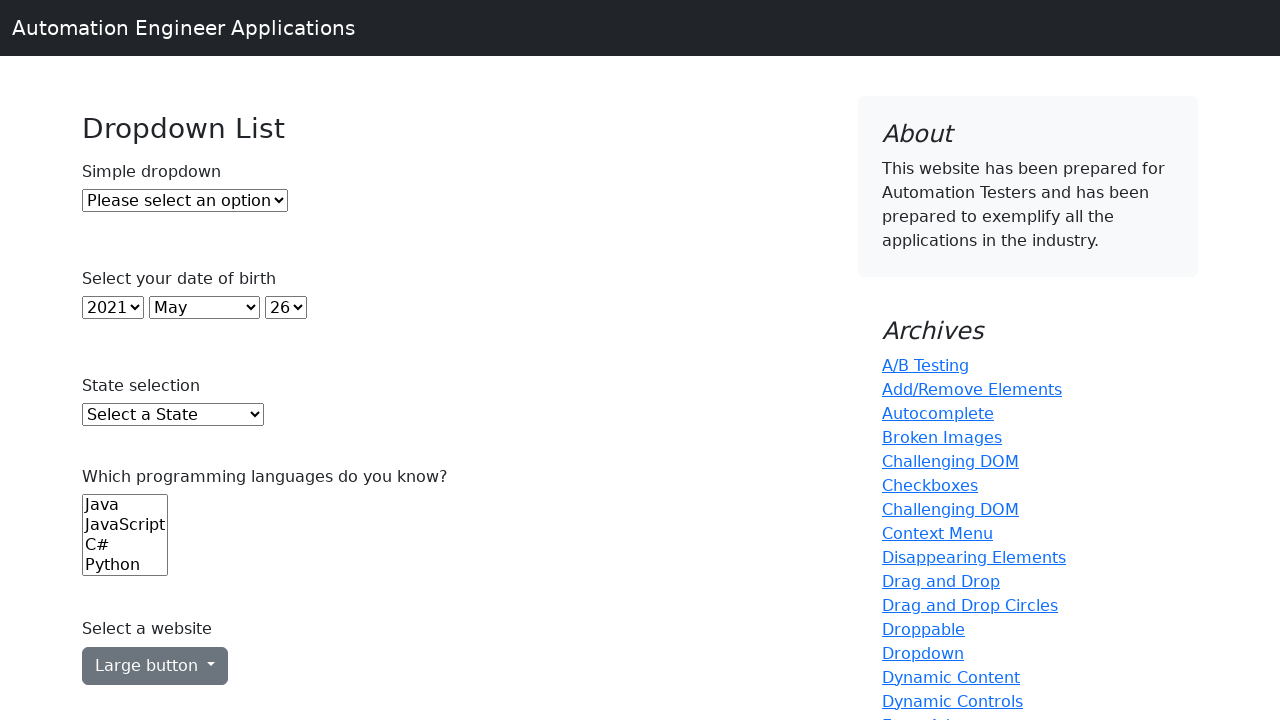

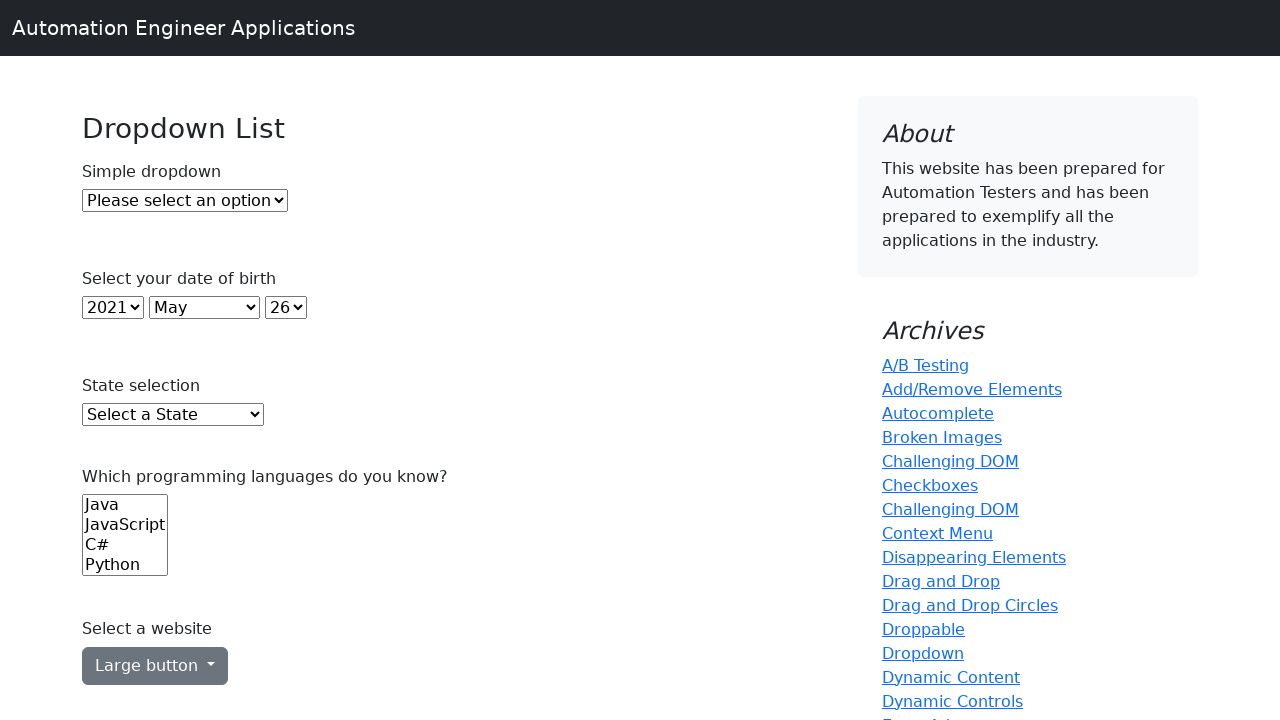